Solves a mathematical captcha by reading a value, calculating a formula result, filling the answer, selecting checkboxes and radio buttons, then submitting the form

Starting URL: http://suninjuly.github.io/math.html

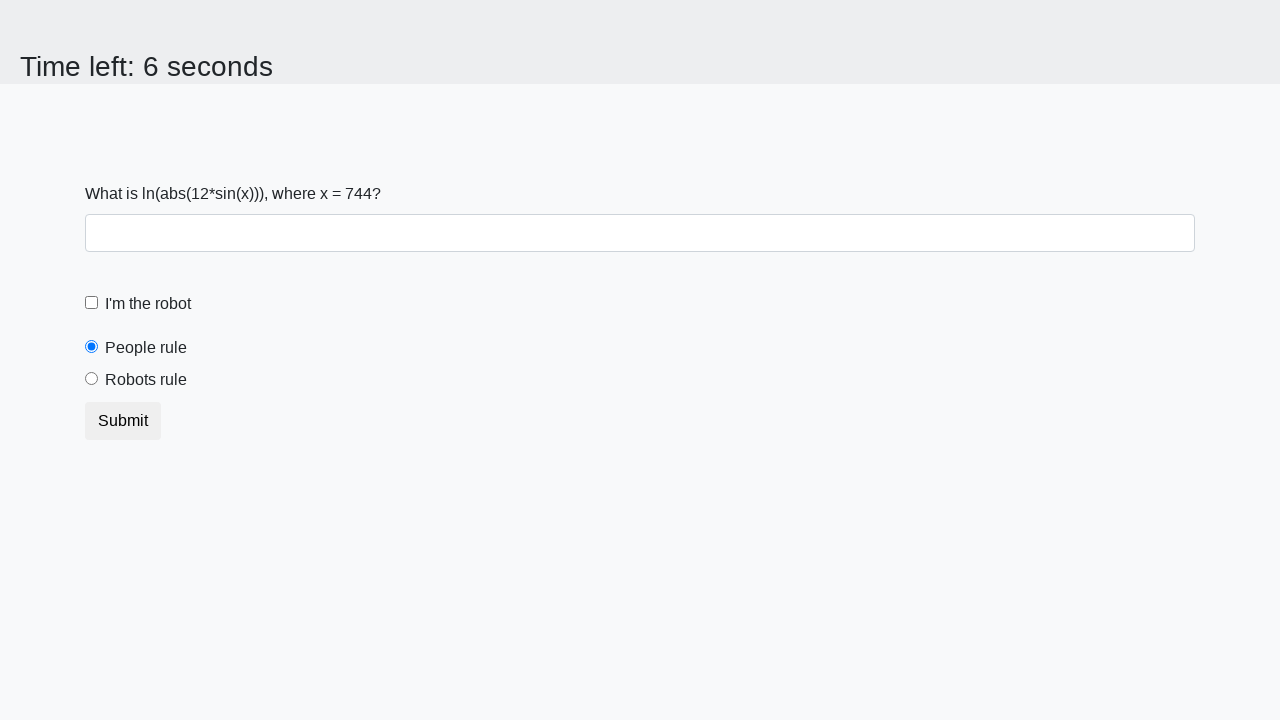

Located the input value element
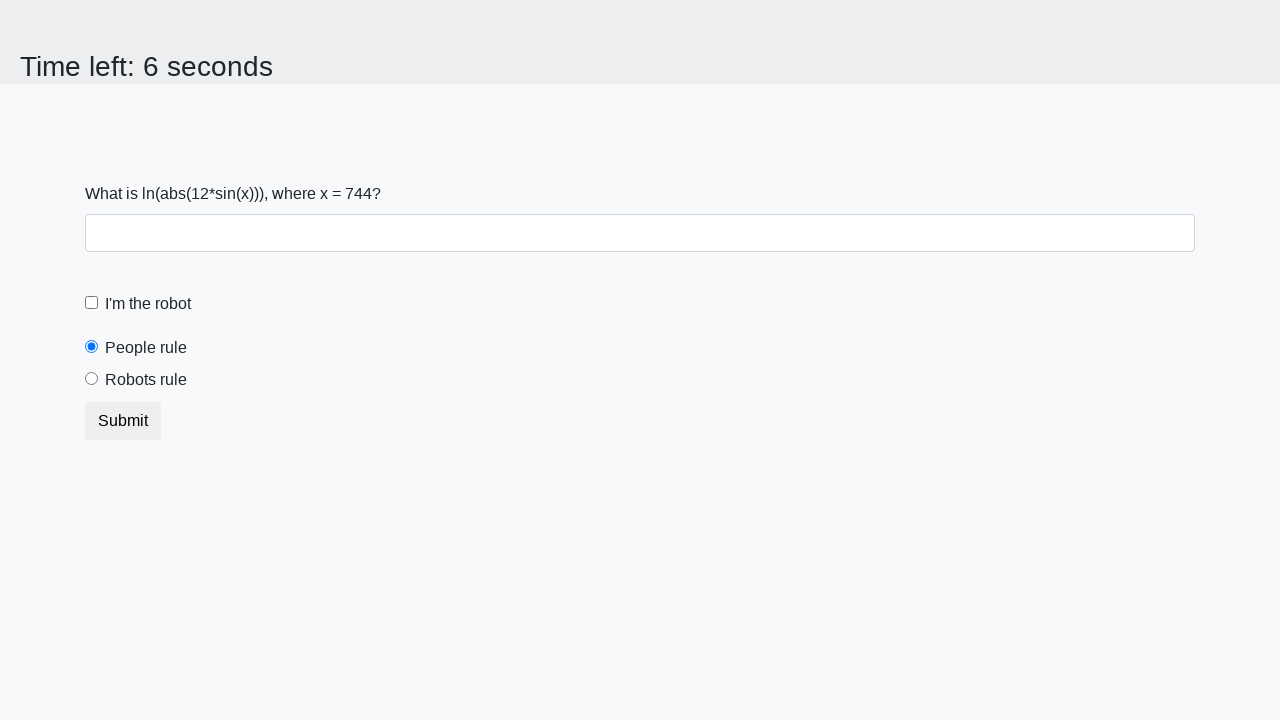

Read input value from captcha: 744
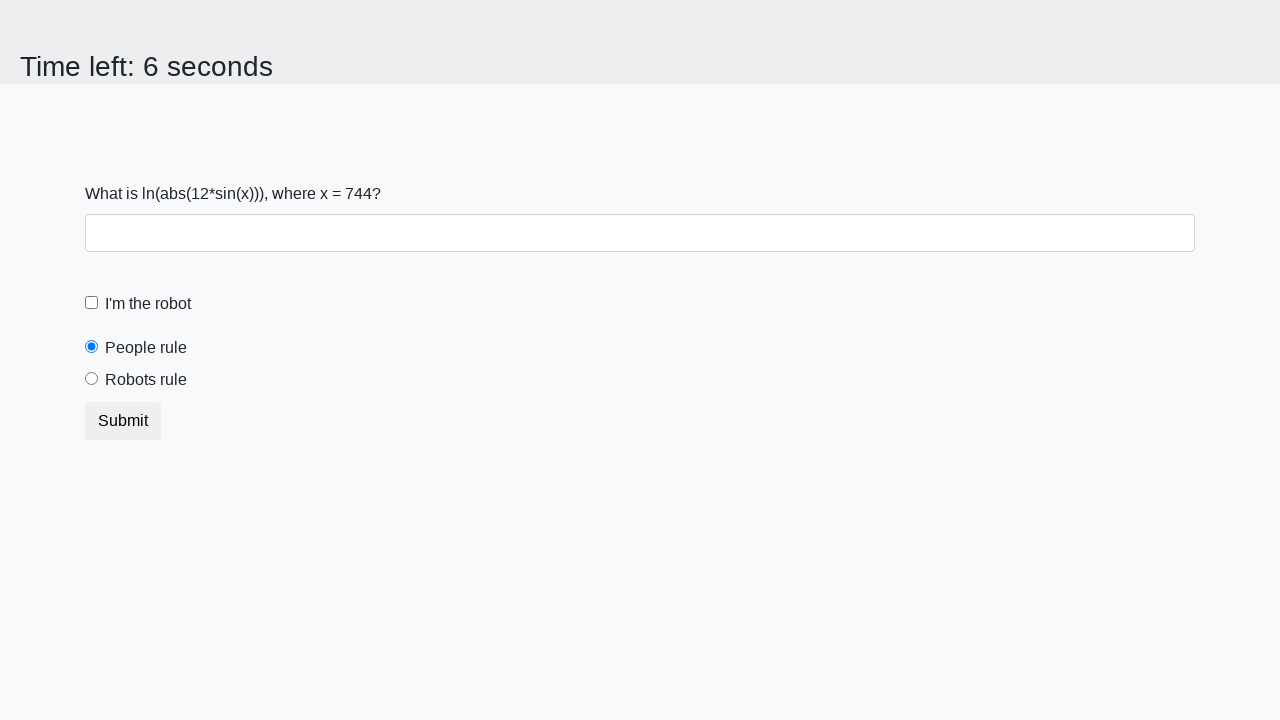

Calculated formula result: 1.8481993962647696
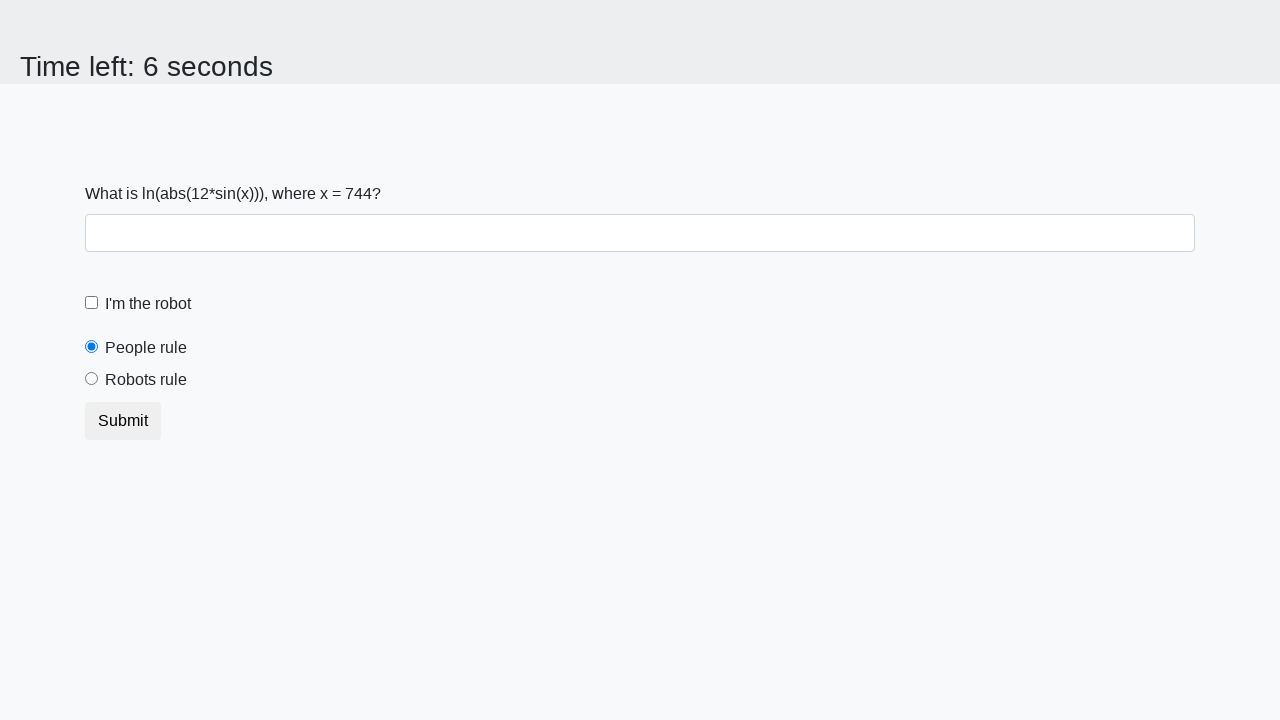

Filled in the calculated result on .form-control
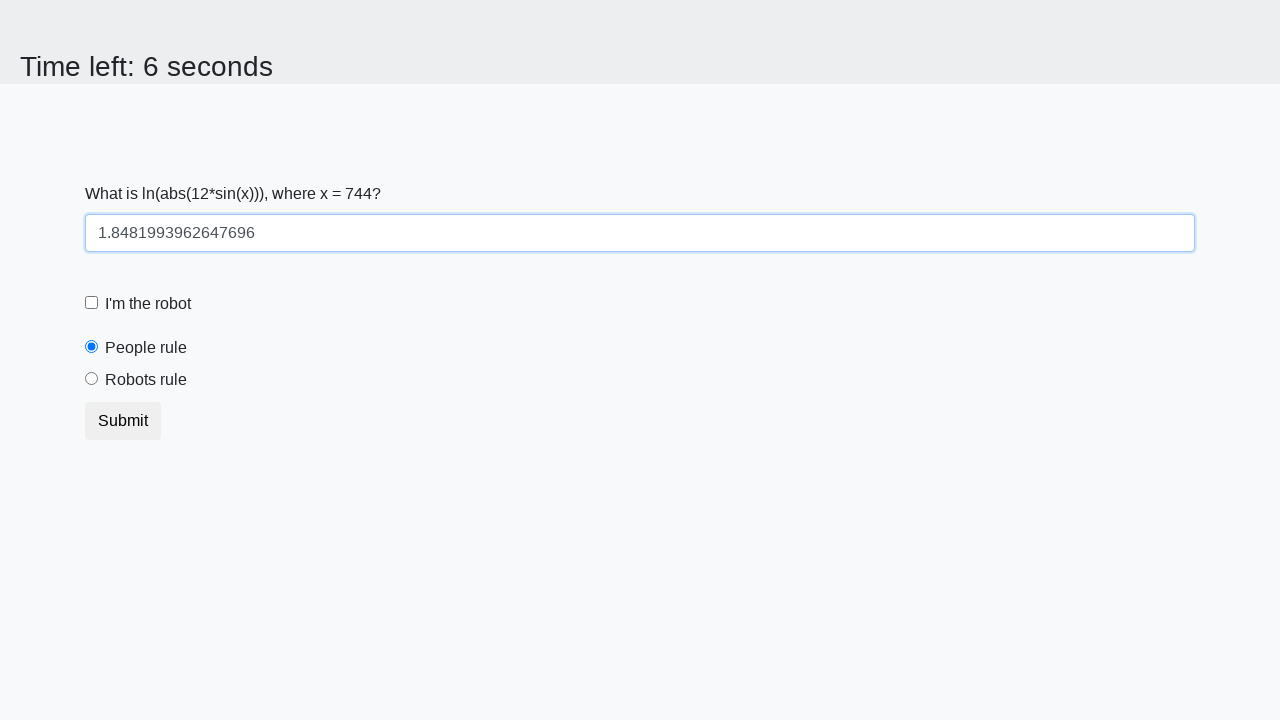

Clicked the robot checkbox at (92, 303) on #robotCheckbox
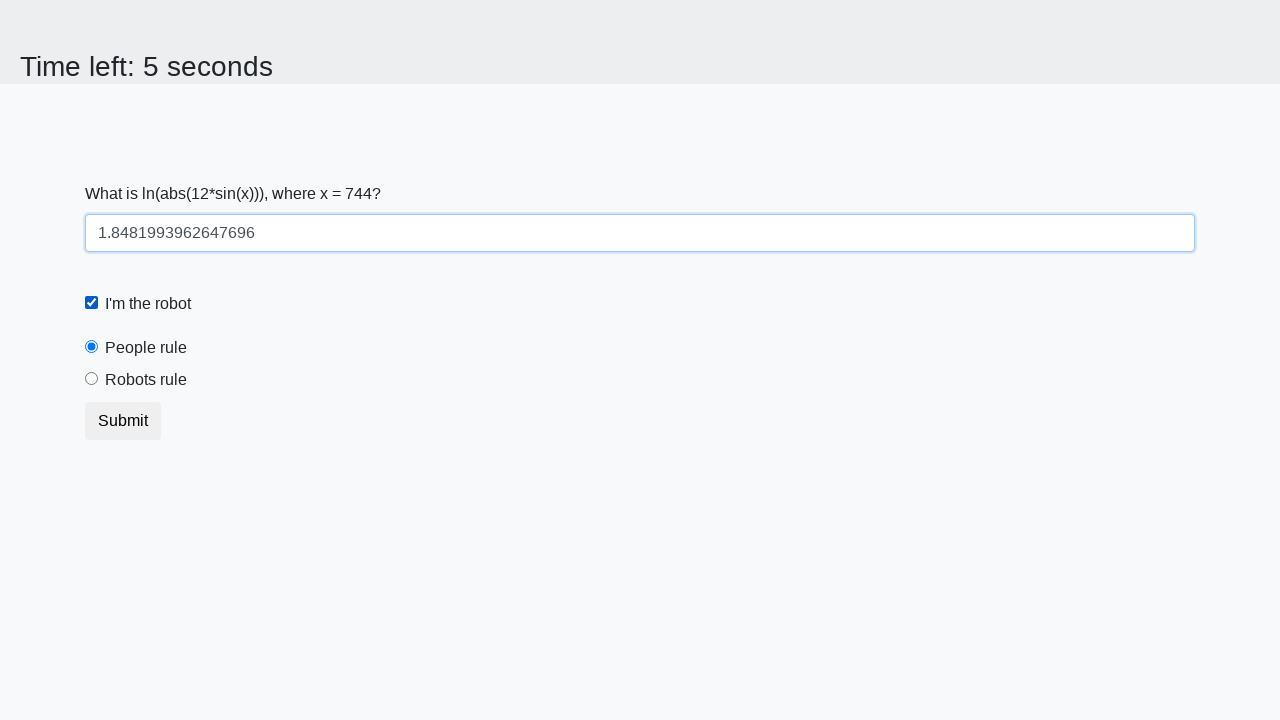

Clicked the robots rule radio button at (92, 379) on #robotsRule
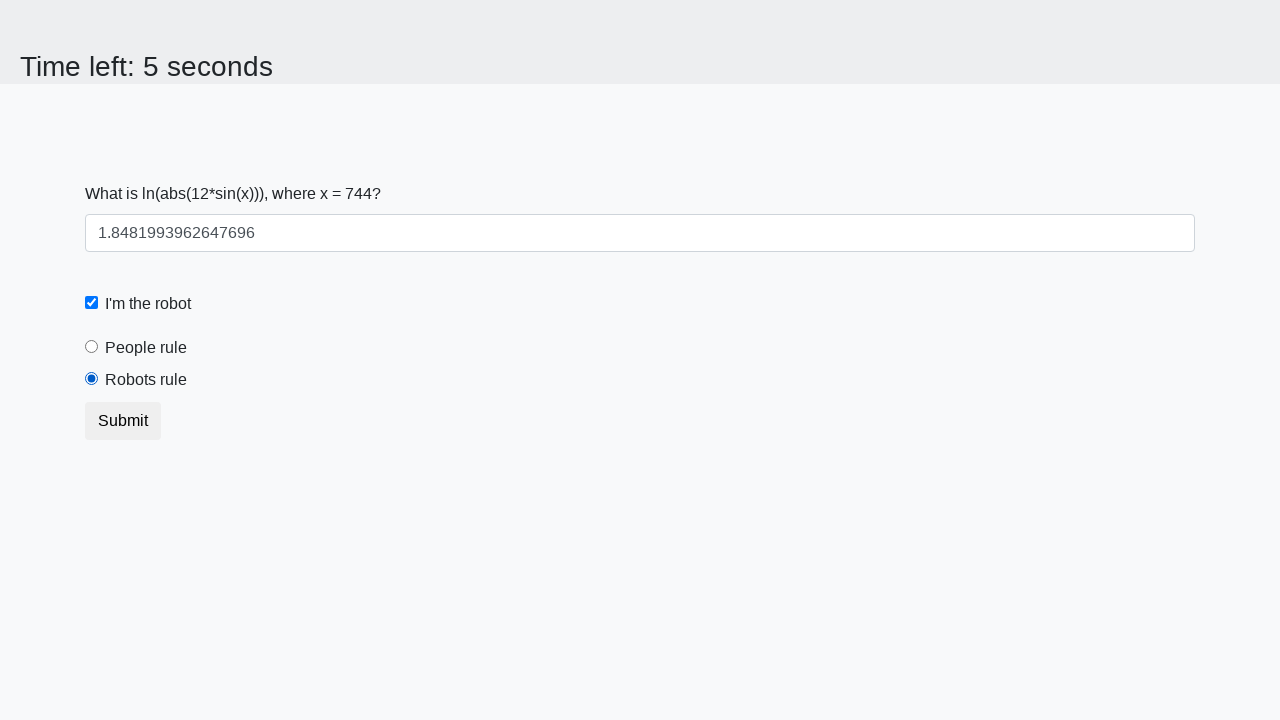

Clicked the submit button at (123, 421) on .btn-default
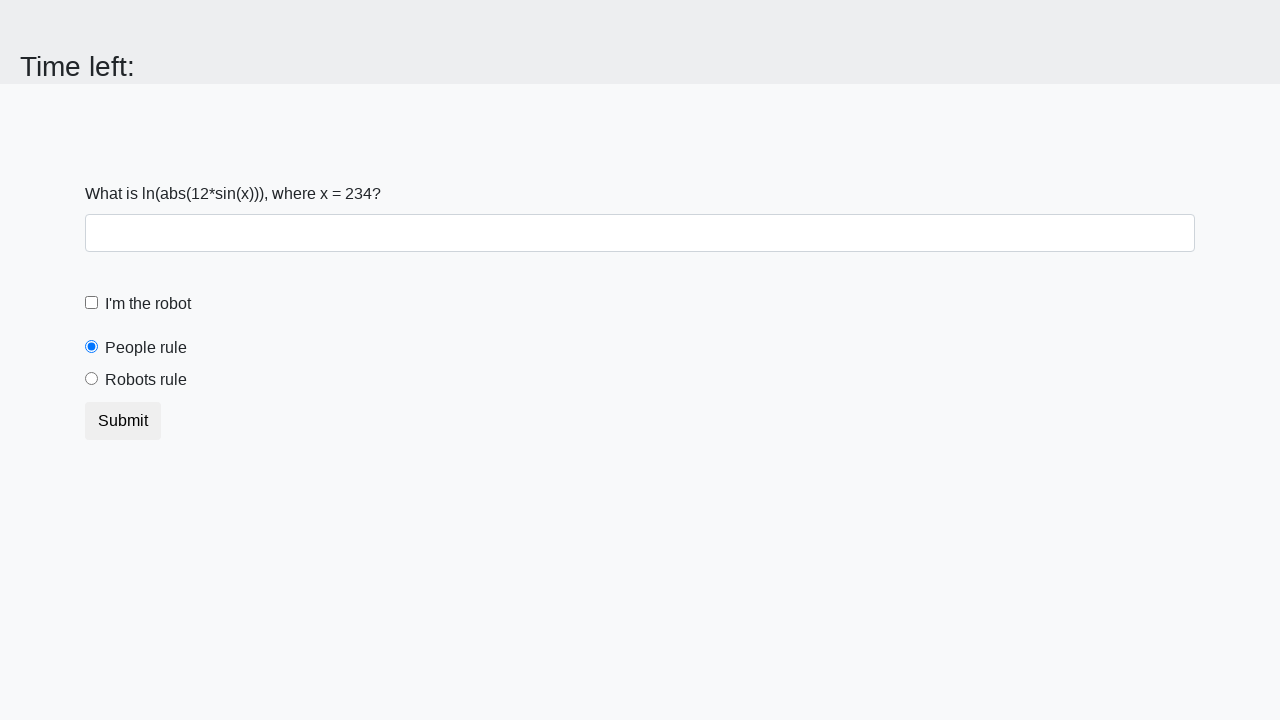

Waited for form submission to complete
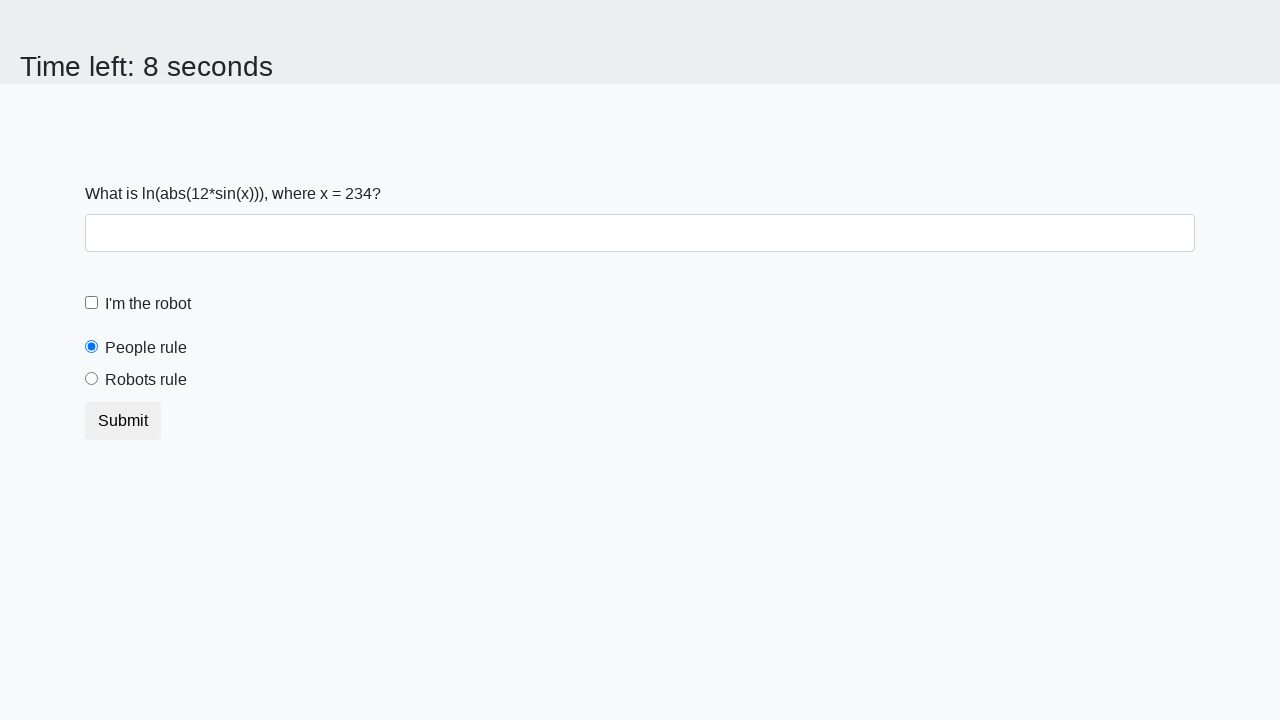

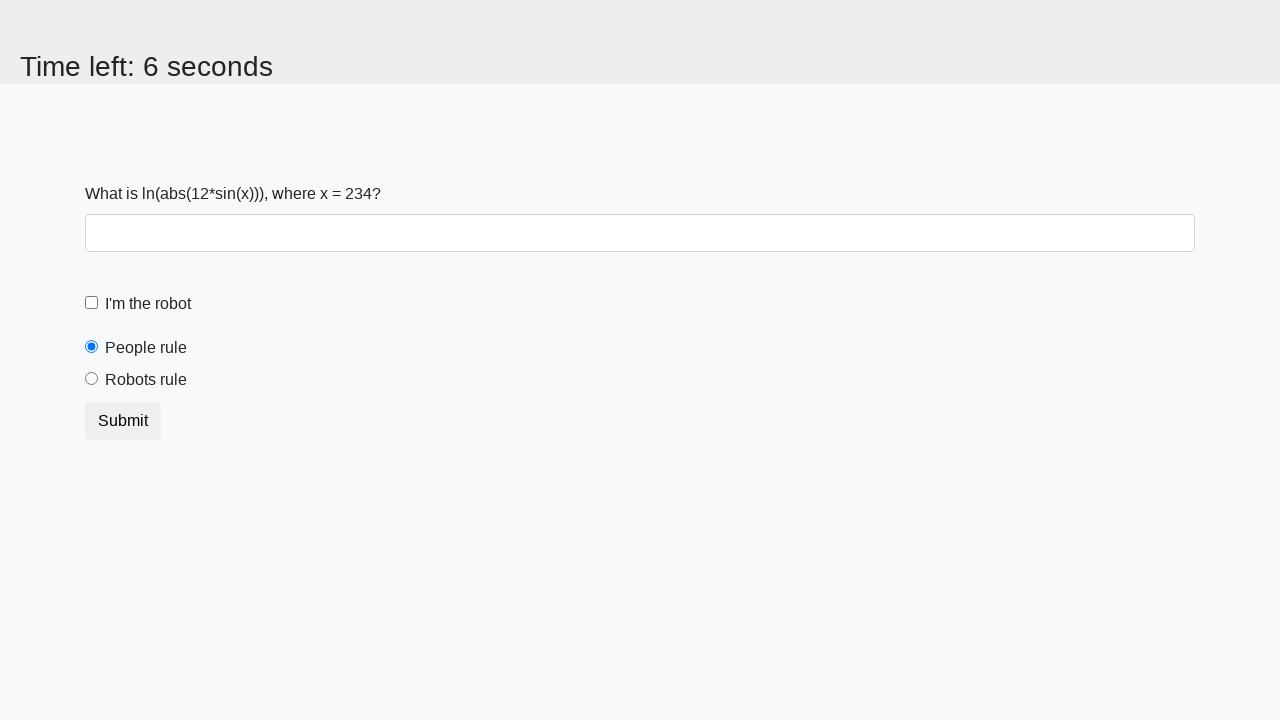